Tests keyboard navigation by performing page down and page up actions on a website

Starting URL: https://www.softwaretestingmaterial.com

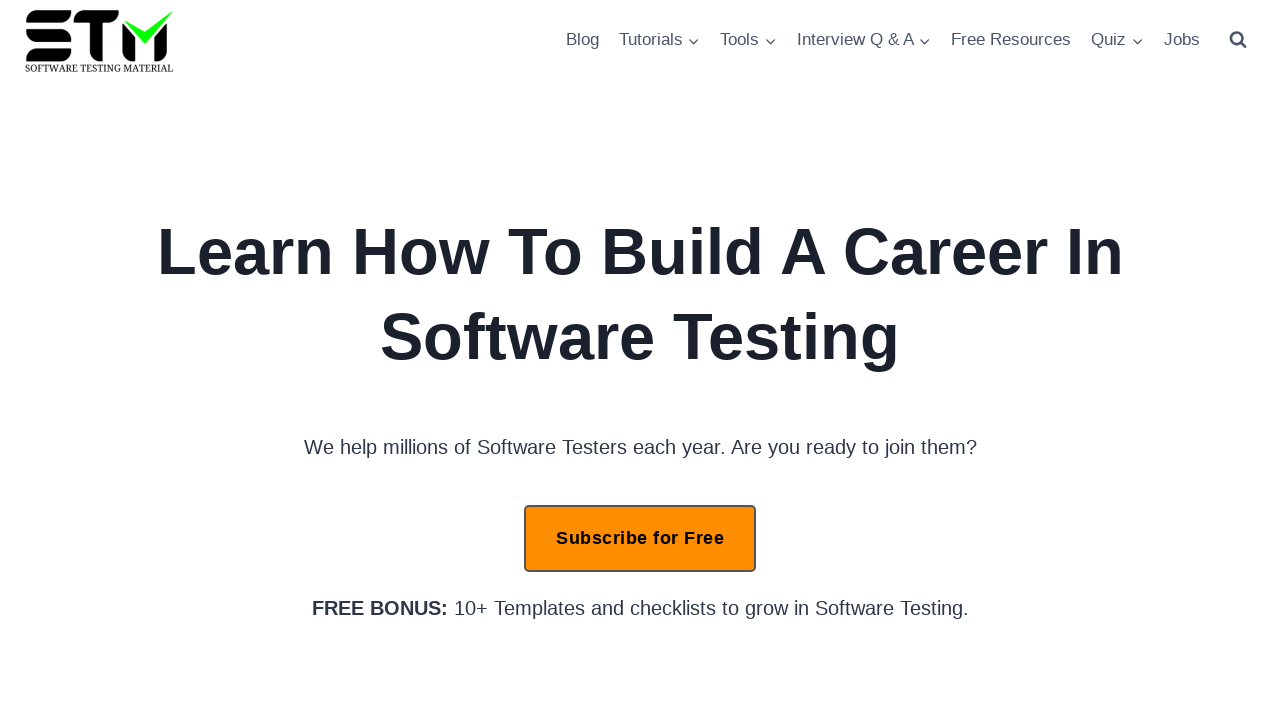

Page loaded with networkidle state
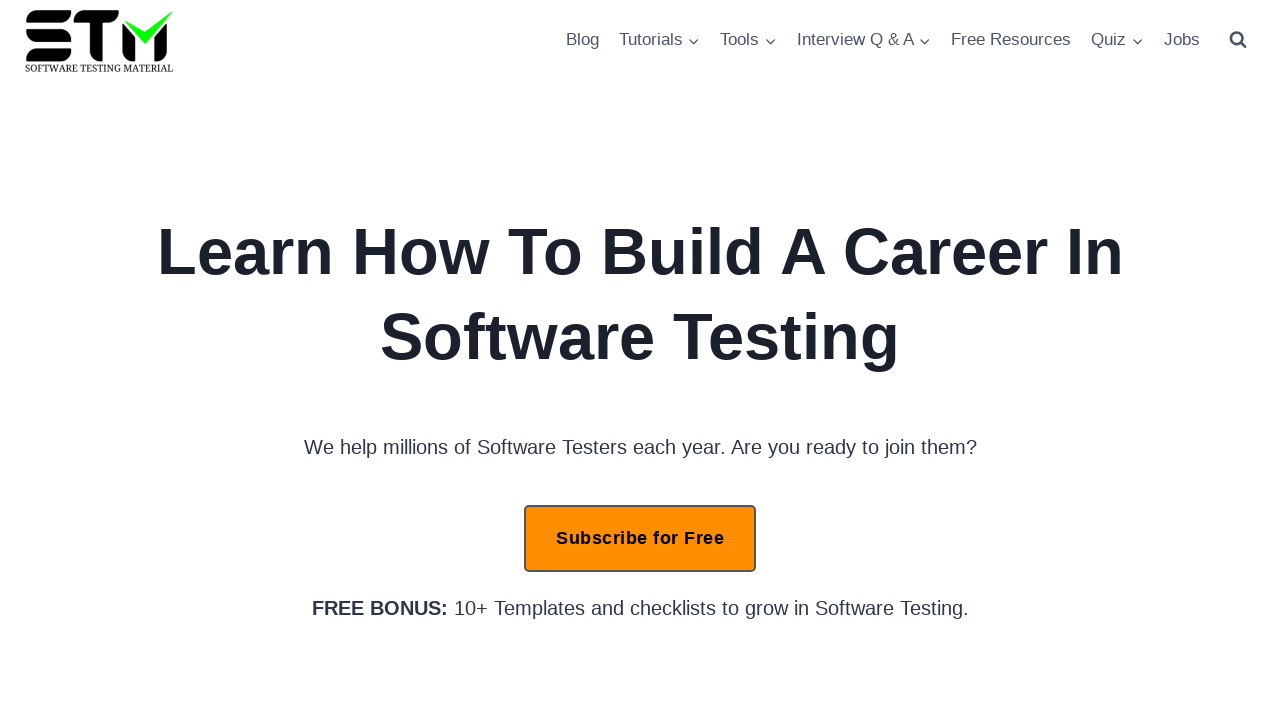

Pressed PAGE_DOWN key to scroll down
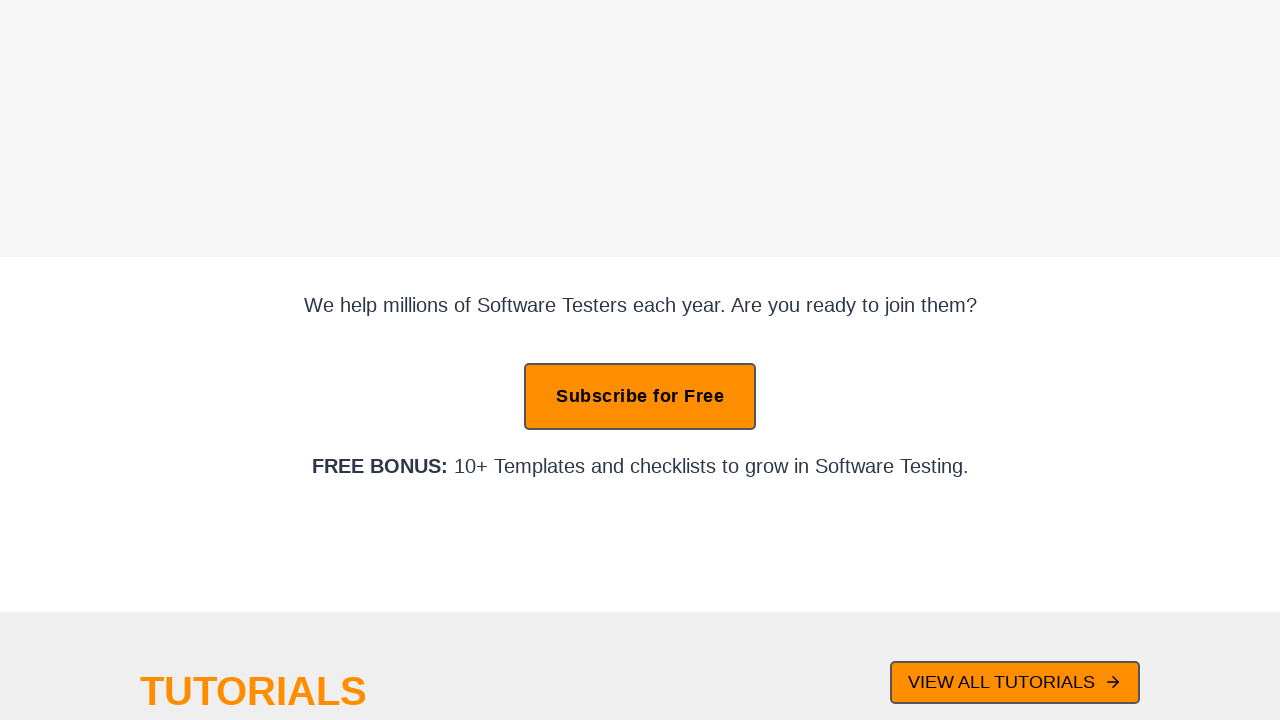

Waited 1 second to observe scroll effect
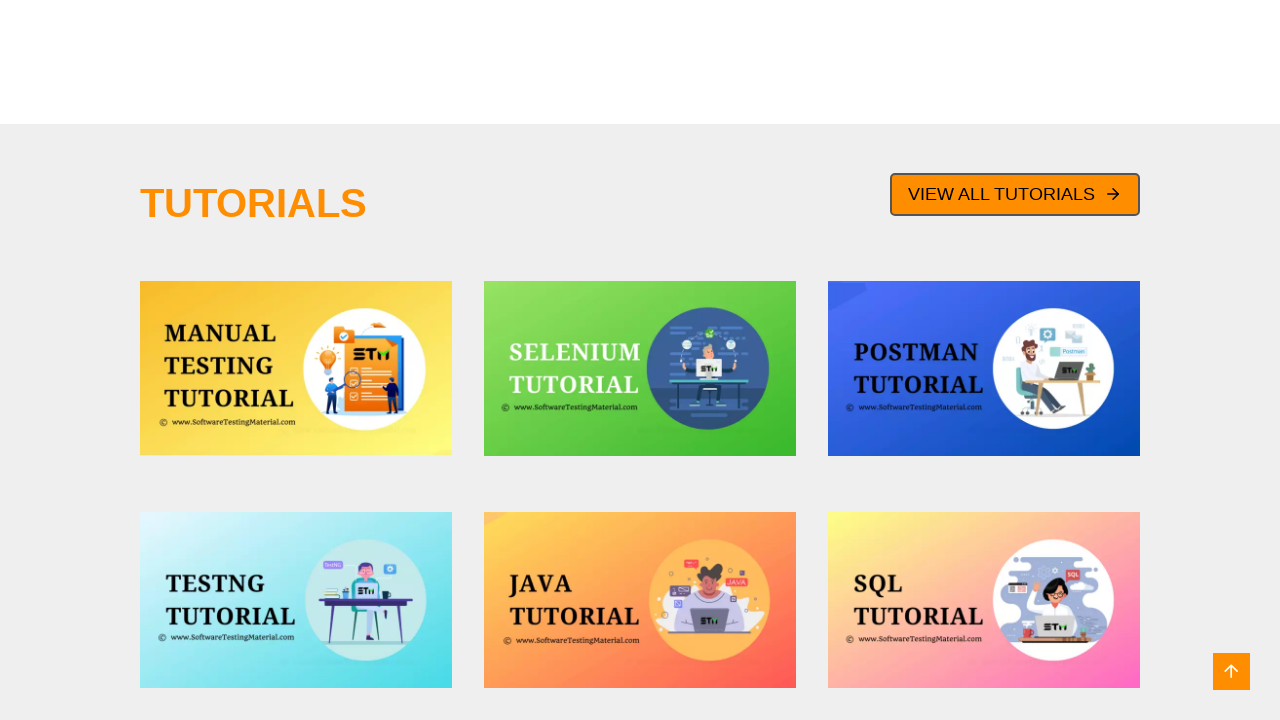

Pressed PAGE_UP key to scroll up
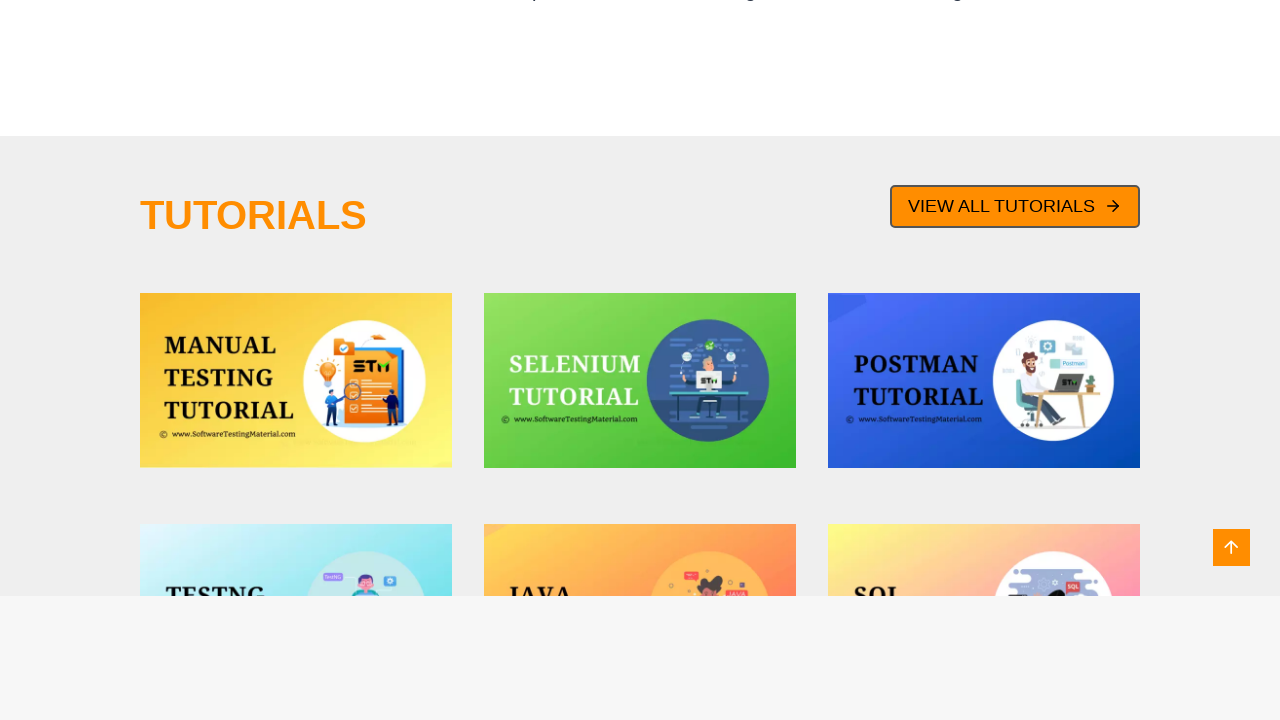

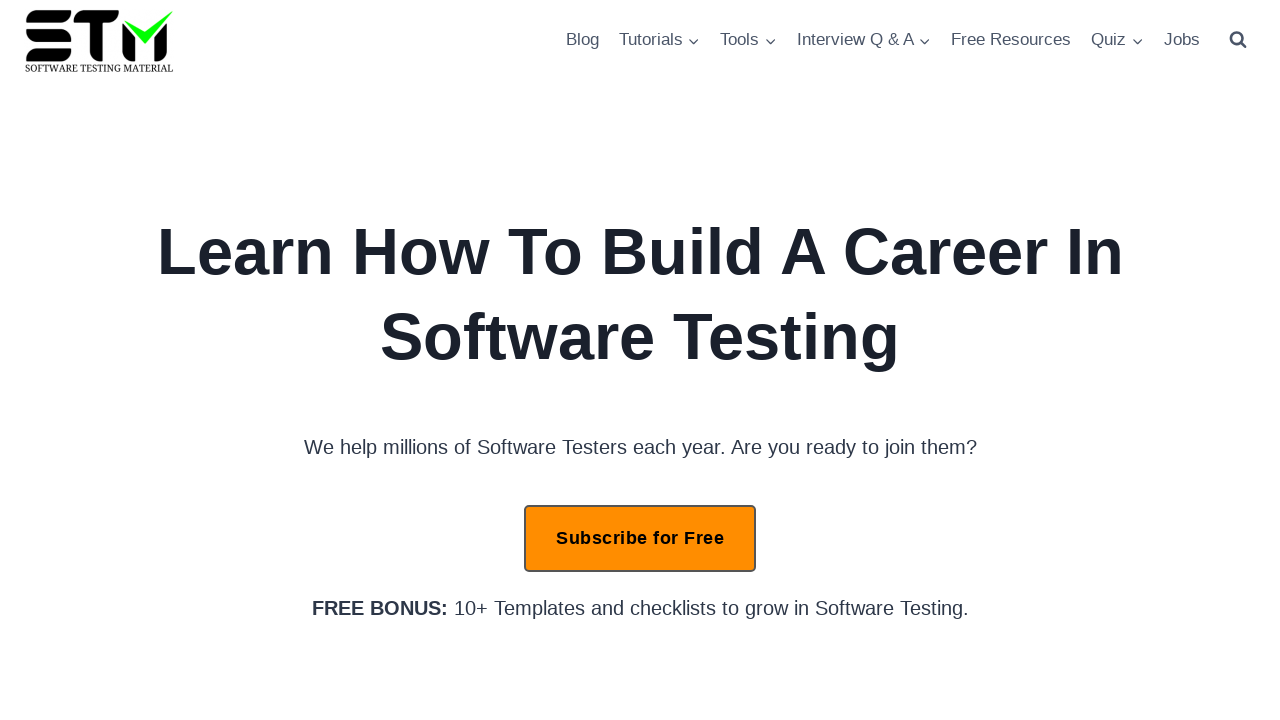